Tests a registration form by filling in name, surname, selecting gender, food preference, education level, and sport, then submitting the form and verifying the results are displayed correctly.

Starting URL: https://wcaquino.me/selenium/componentes.html

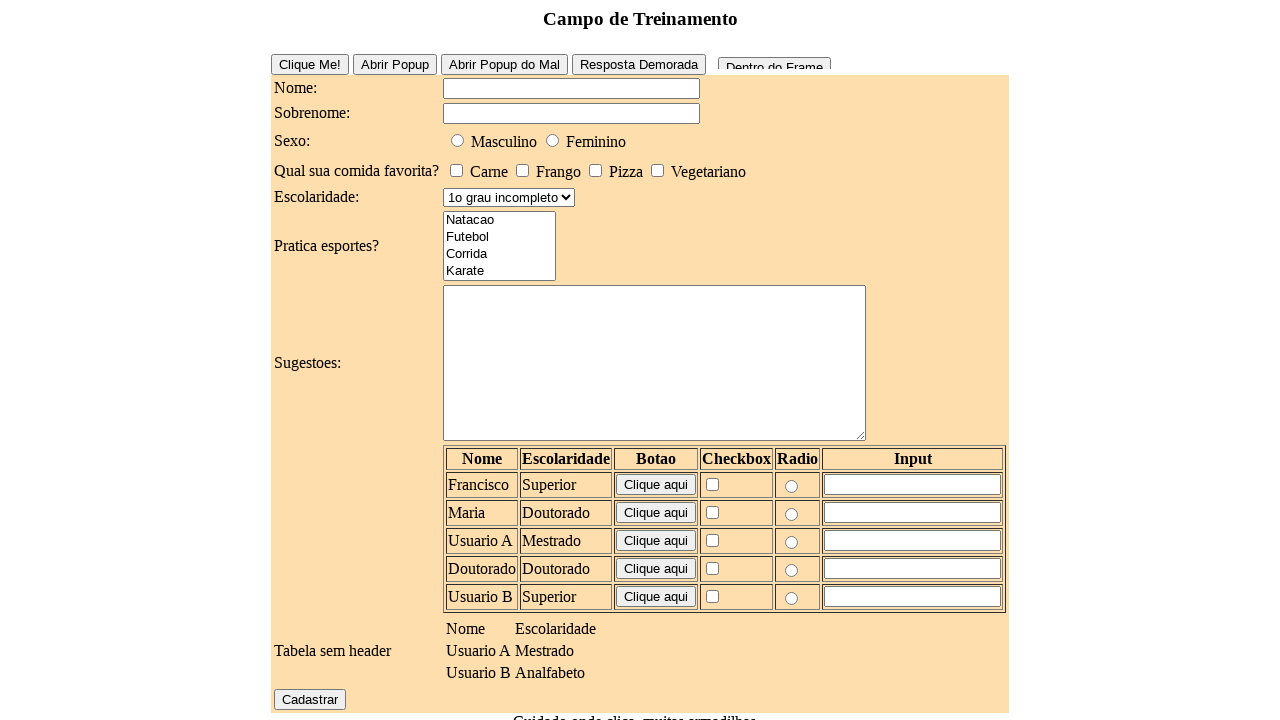

Filled first name field with 'Mauricio' on #elementosForm\:nome
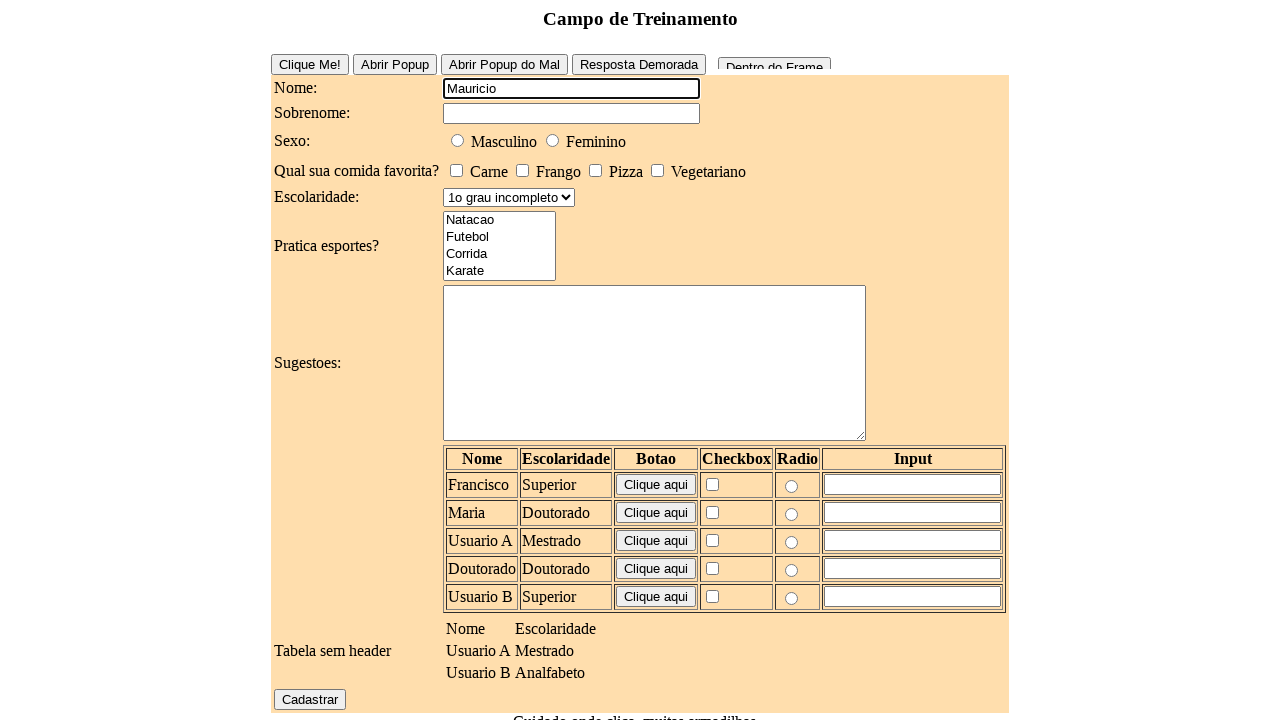

Filled last name field with 'Mello' on #elementosForm\:sobrenome
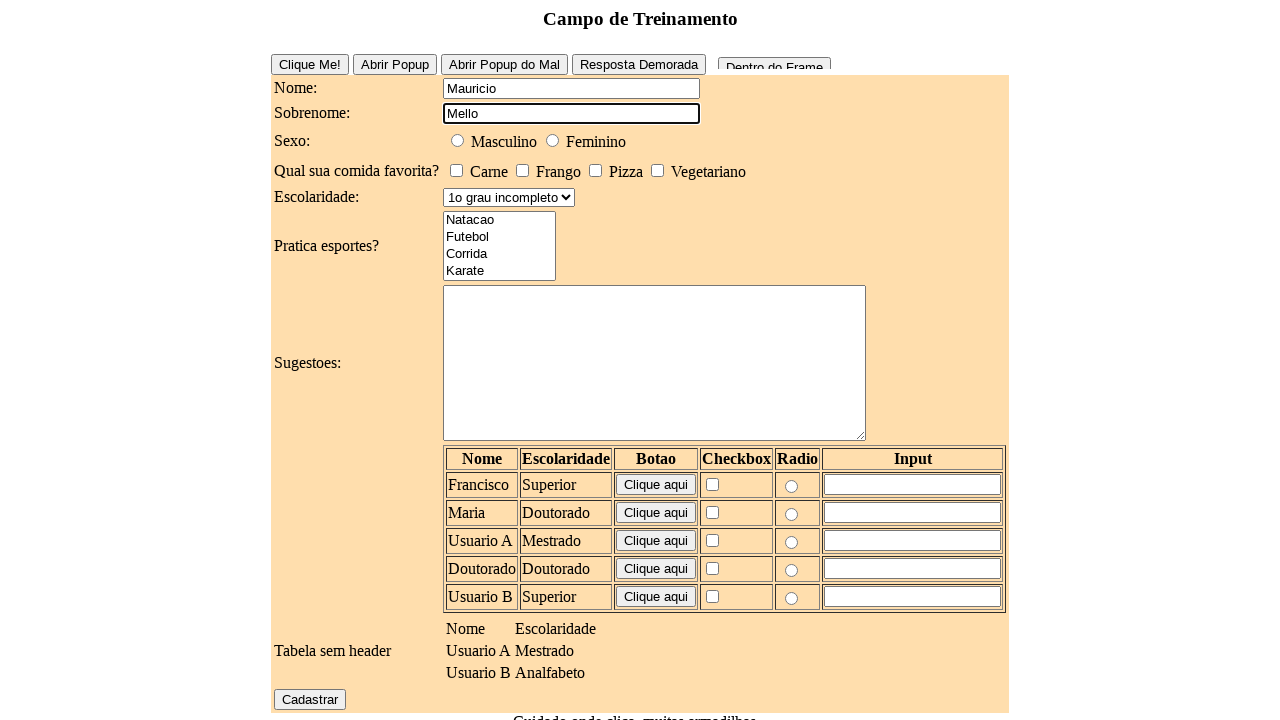

Selected gender 'Masculino' at (458, 140) on #elementosForm\:sexo\:0
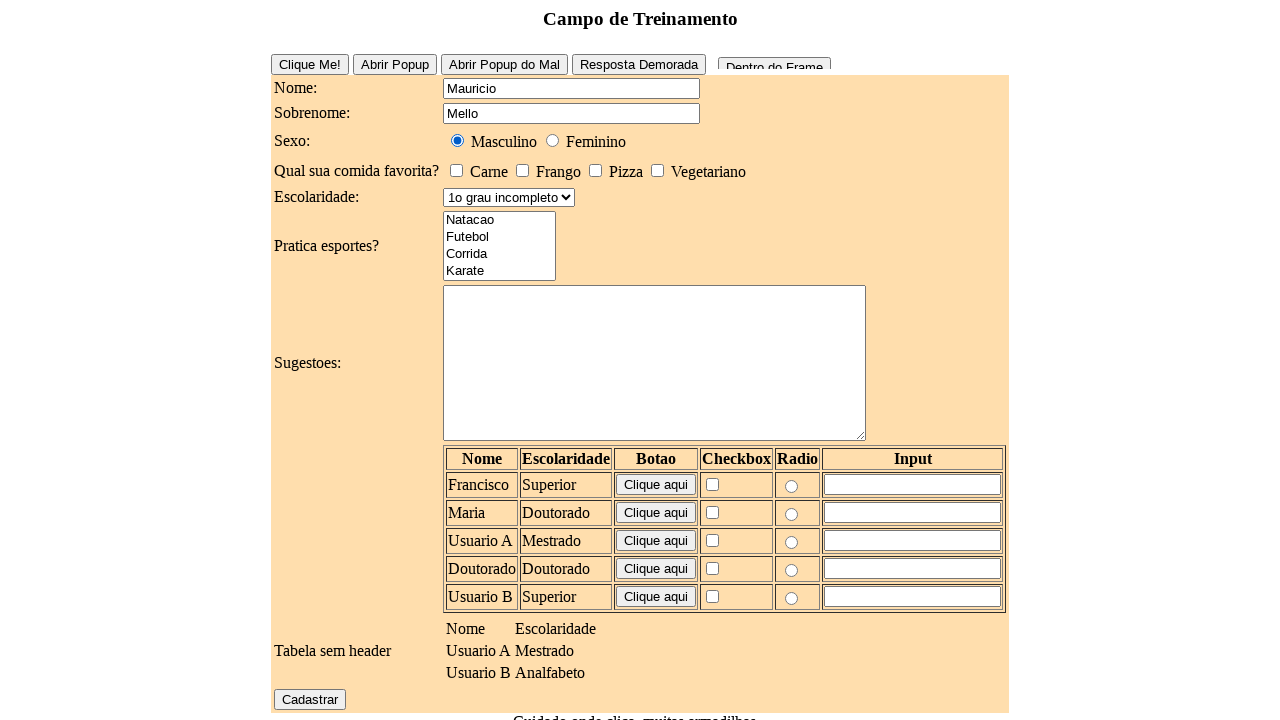

Selected favorite food 'Pizza' at (596, 171) on #elementosForm\:comidaFavorita
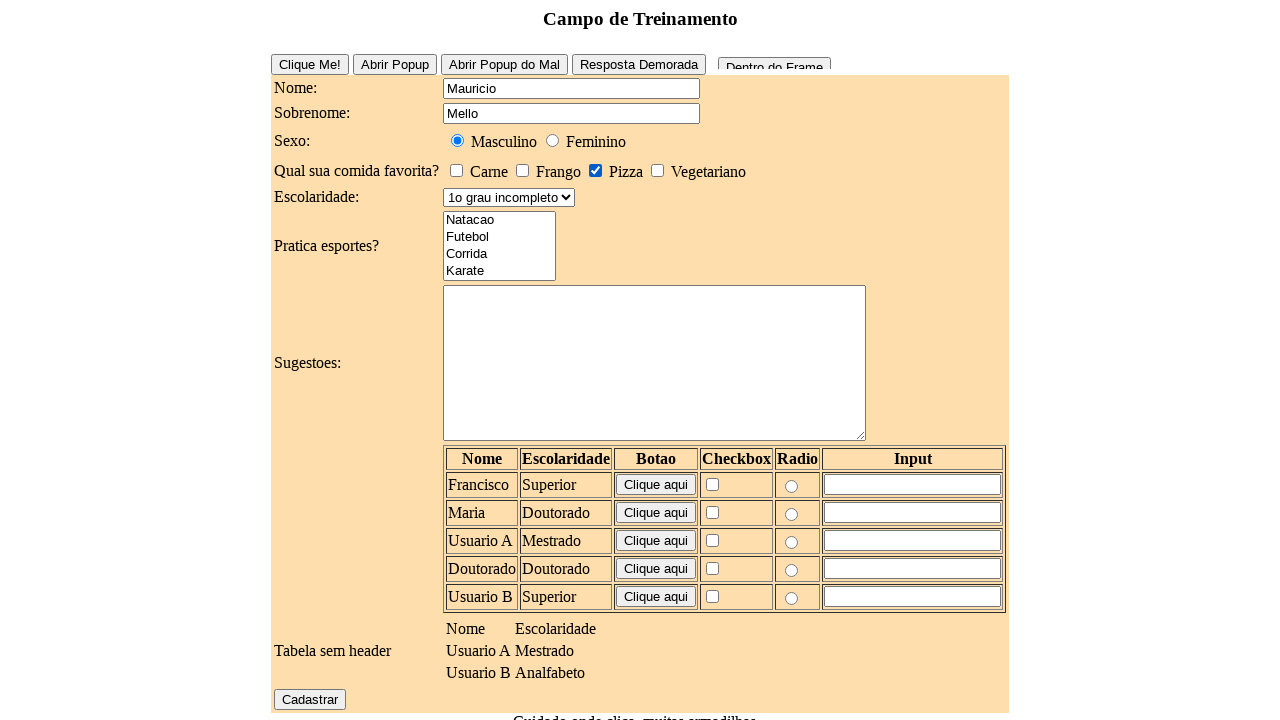

Selected education level 'Superior' on #elementosForm\:escolaridade
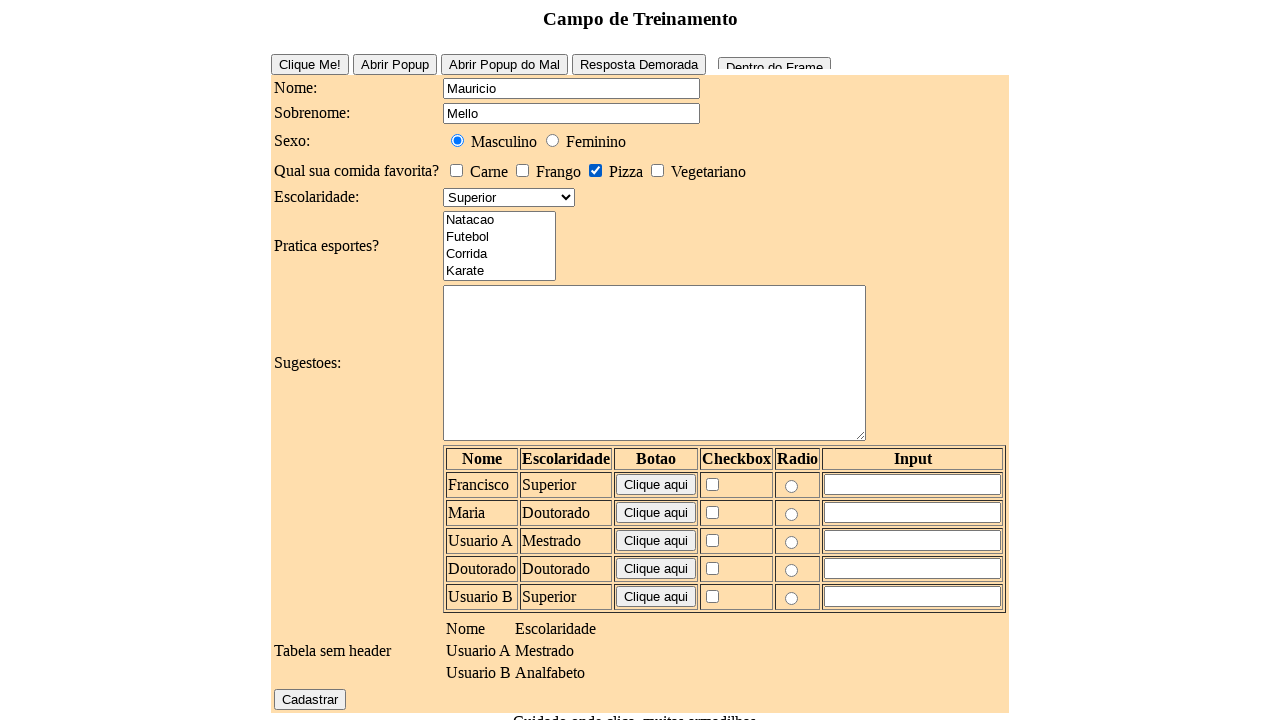

Selected sport 'Corrida' on #elementosForm\:esportes
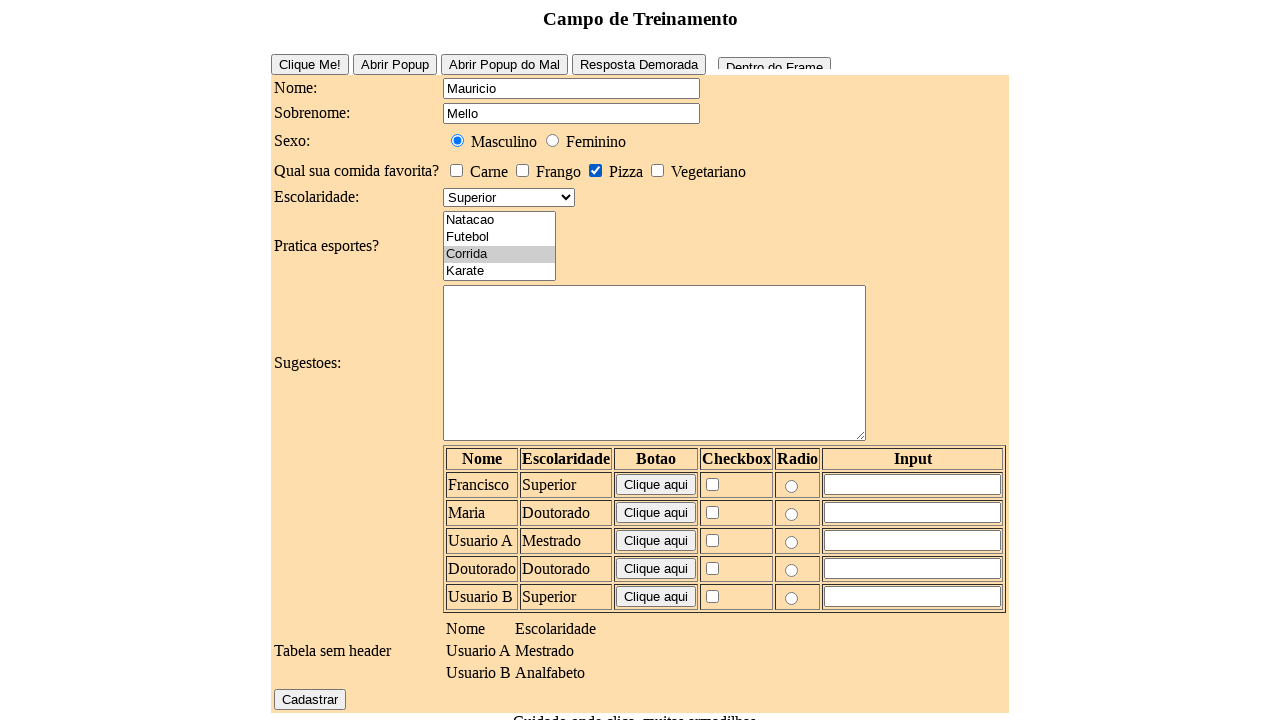

Clicked register button to submit form at (310, 699) on #elementosForm\:cadastrar
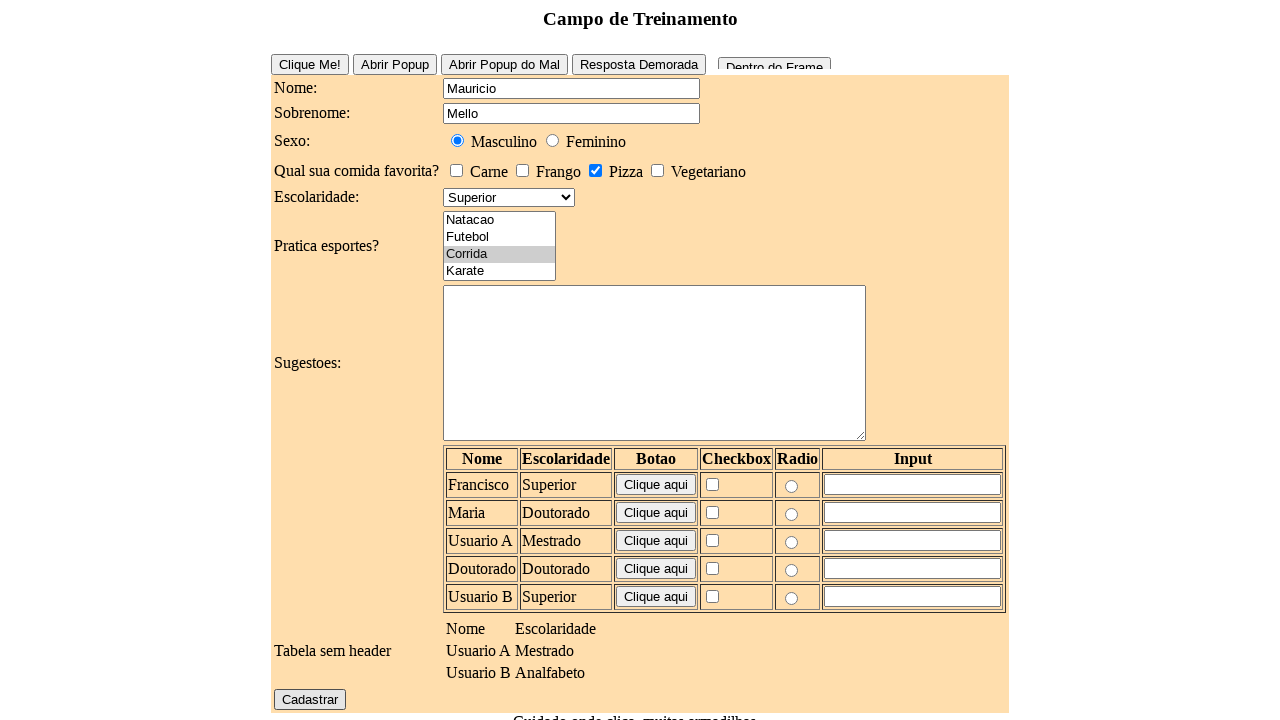

Registration results displayed successfully
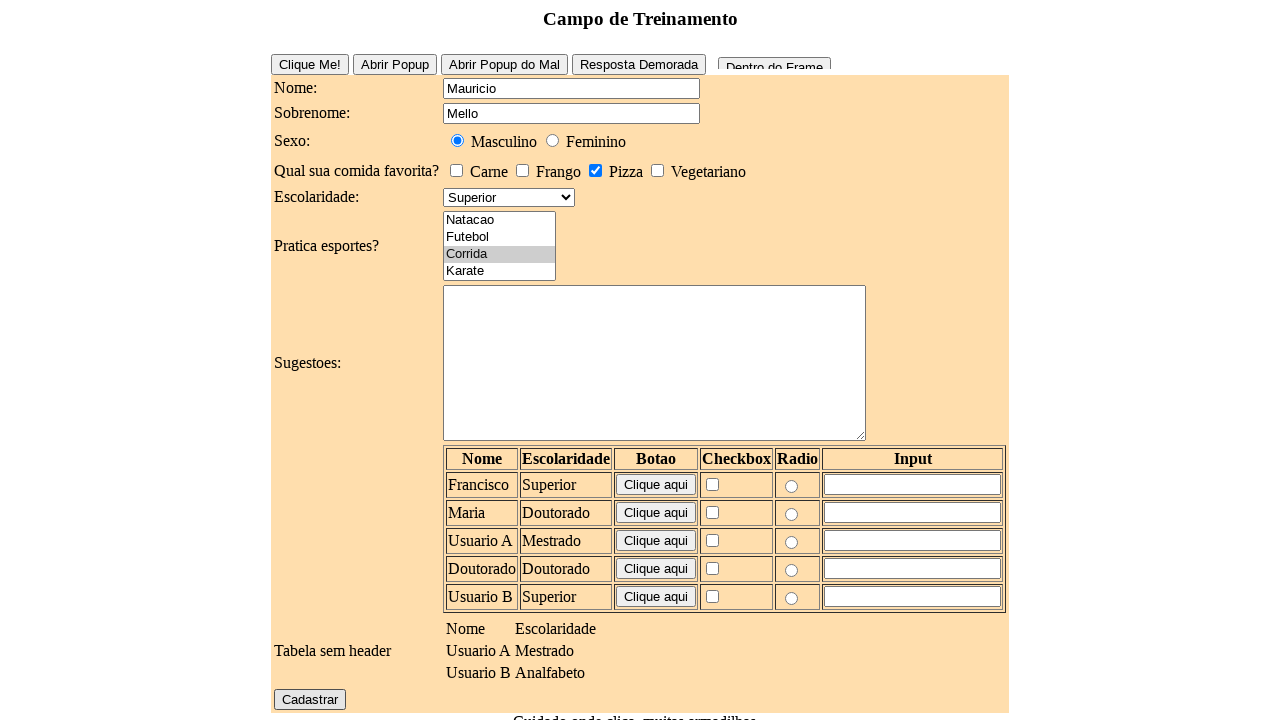

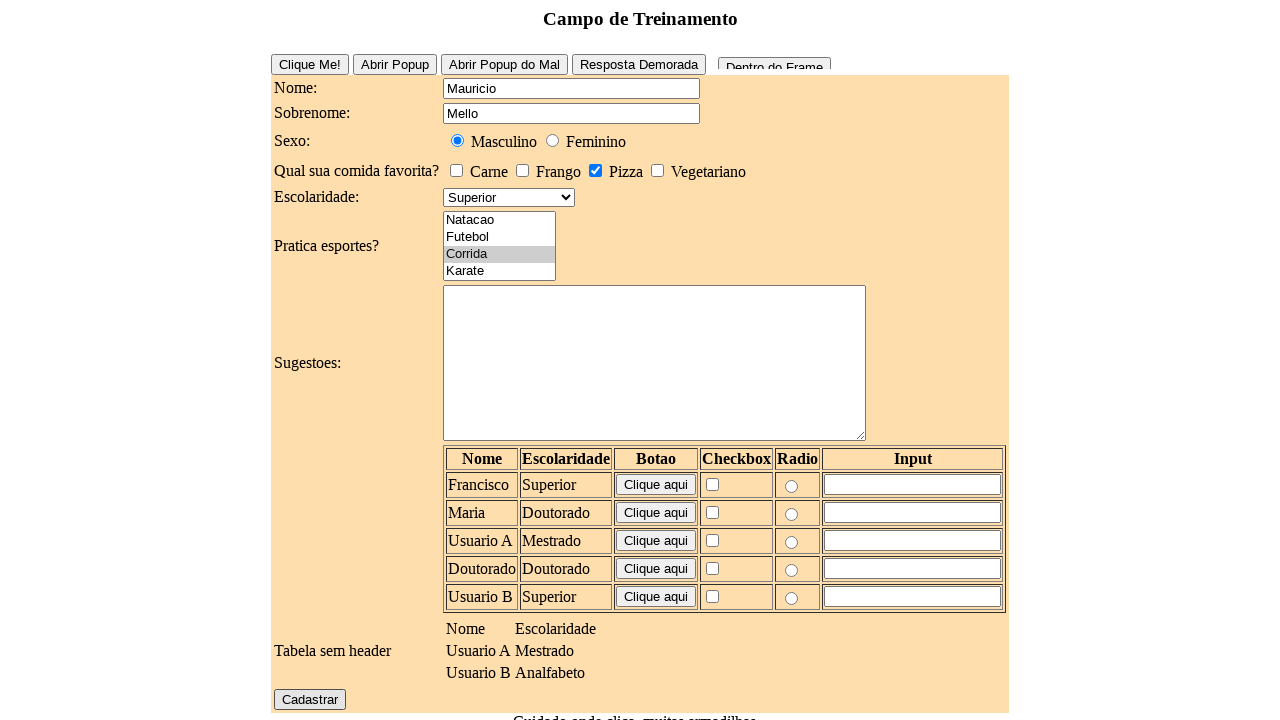